Tests the contact form functionality by navigating to the Contact Us page, filling in name, email, and message fields, then submitting the form.

Starting URL: https://shopdemo-alex-hot.koyeb.app/

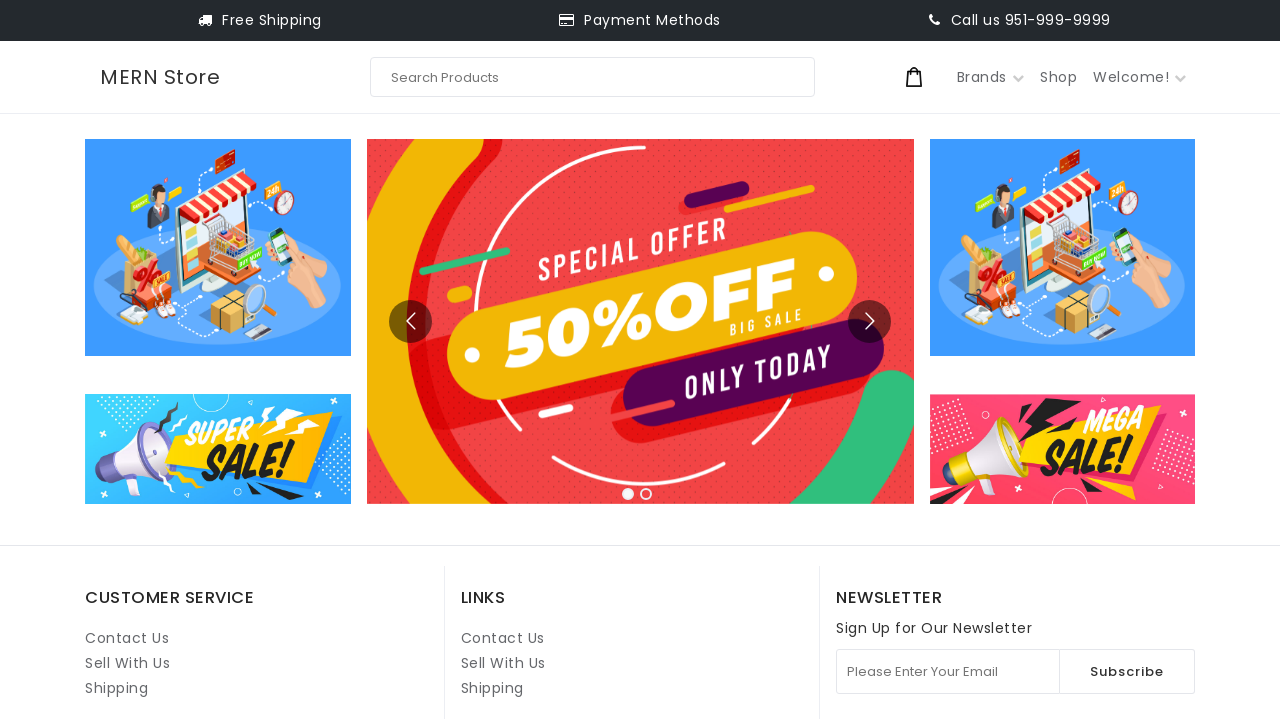

Clicked on Contact Us link at (503, 638) on internal:role=link[name="Contact Us"i] >> nth=1
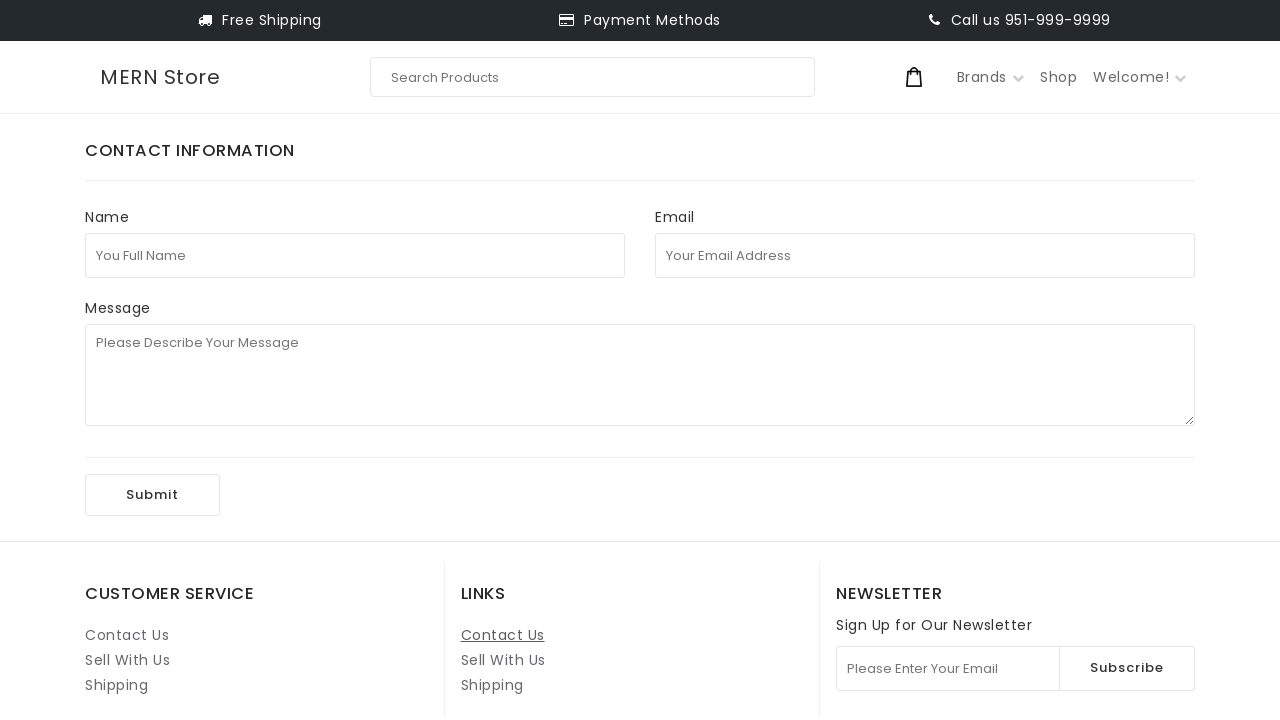

Clicked on full name field at (355, 255) on internal:attr=[placeholder="You Full Name"i]
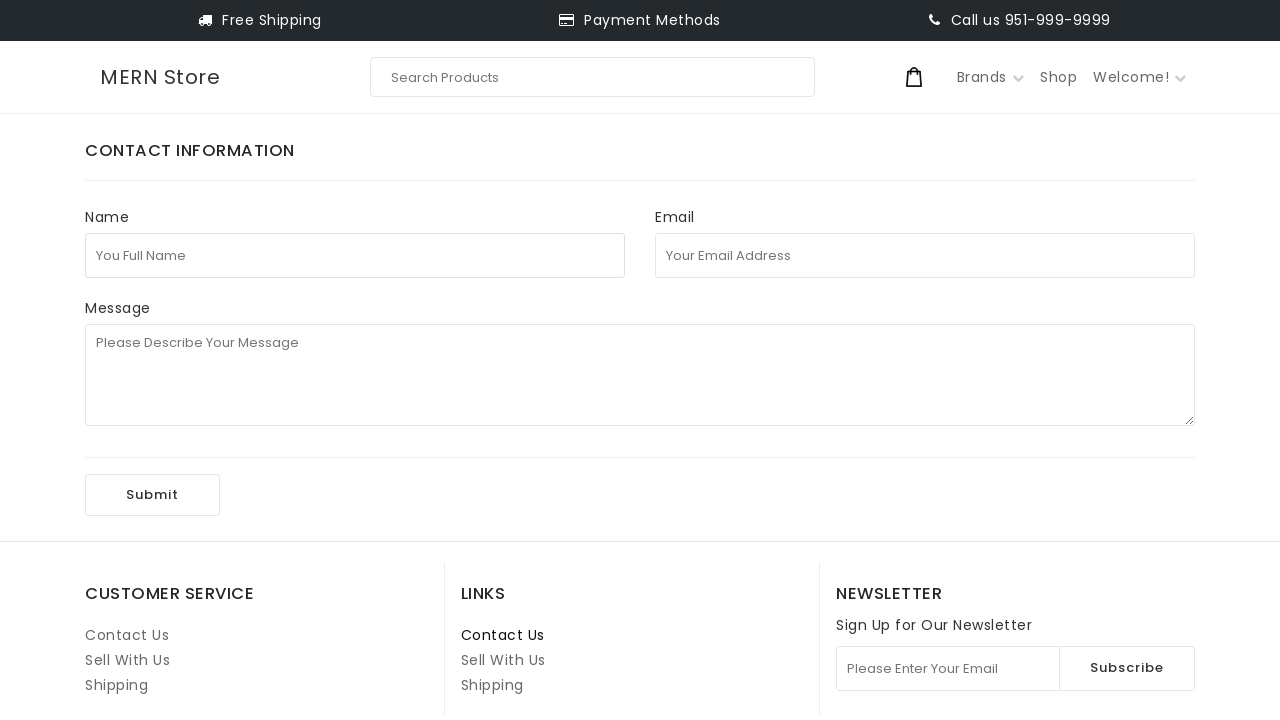

Filled in full name field with 'John Smith' on internal:attr=[placeholder="You Full Name"i]
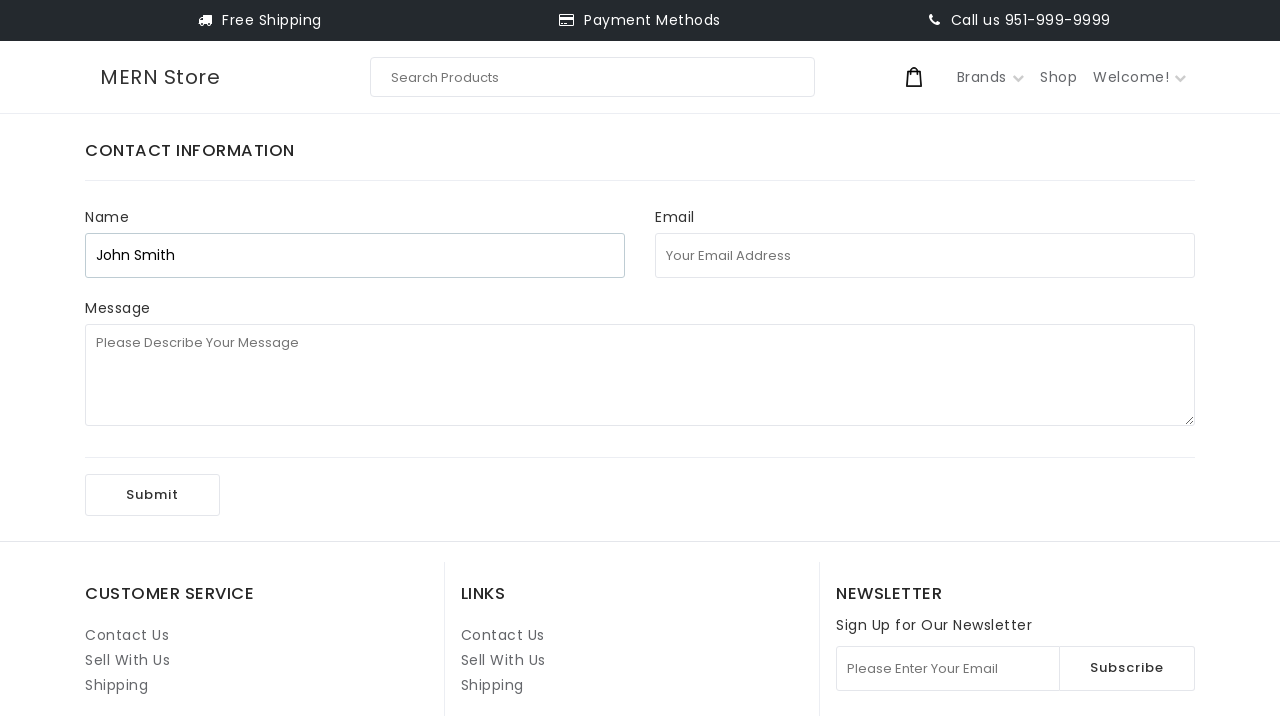

Clicked on email address field at (925, 255) on internal:attr=[placeholder="Your Email Address"i]
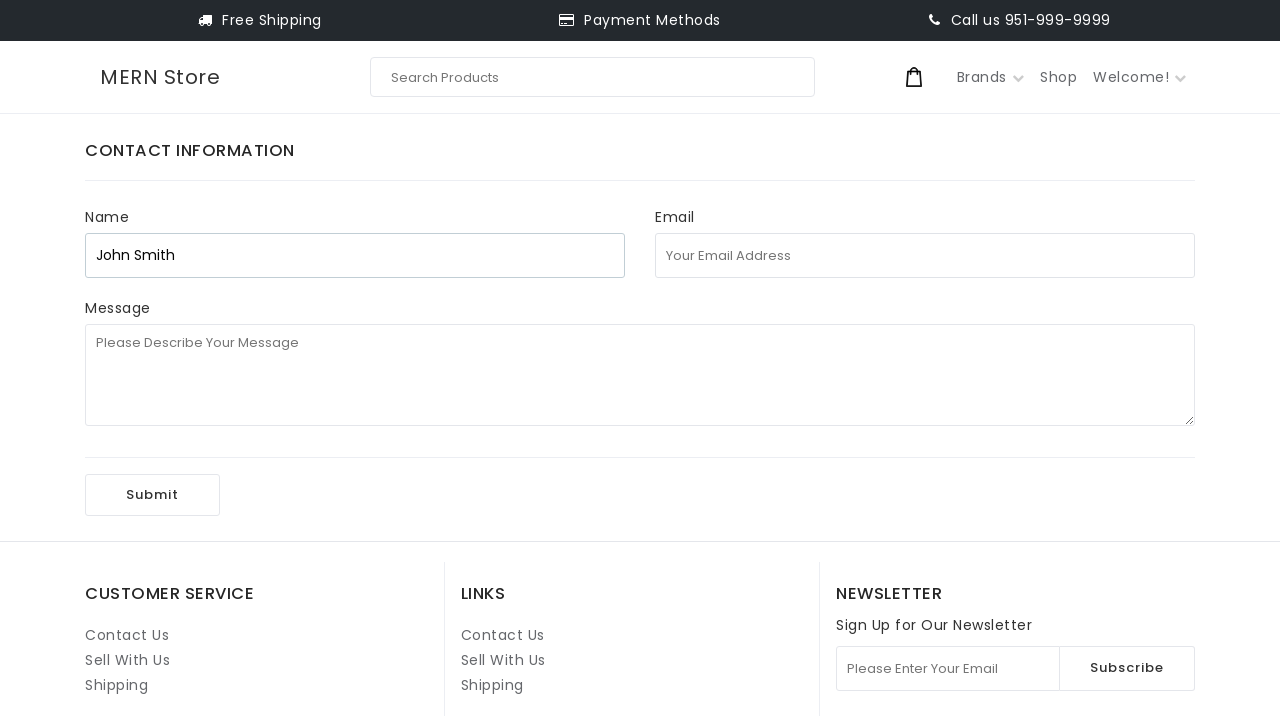

Filled in email address field with 'johnsmith87@testmail.com' on internal:attr=[placeholder="Your Email Address"i]
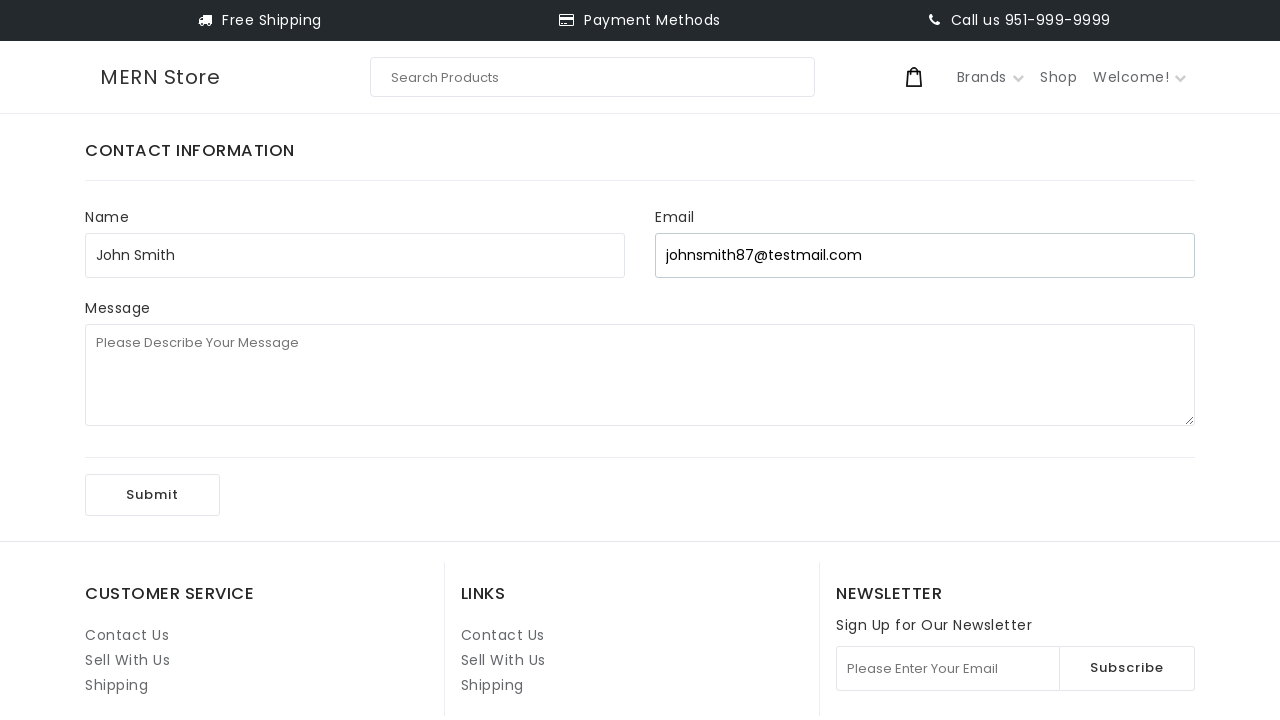

Clicked on message field at (640, 375) on internal:attr=[placeholder="Please Describe Your Message"i]
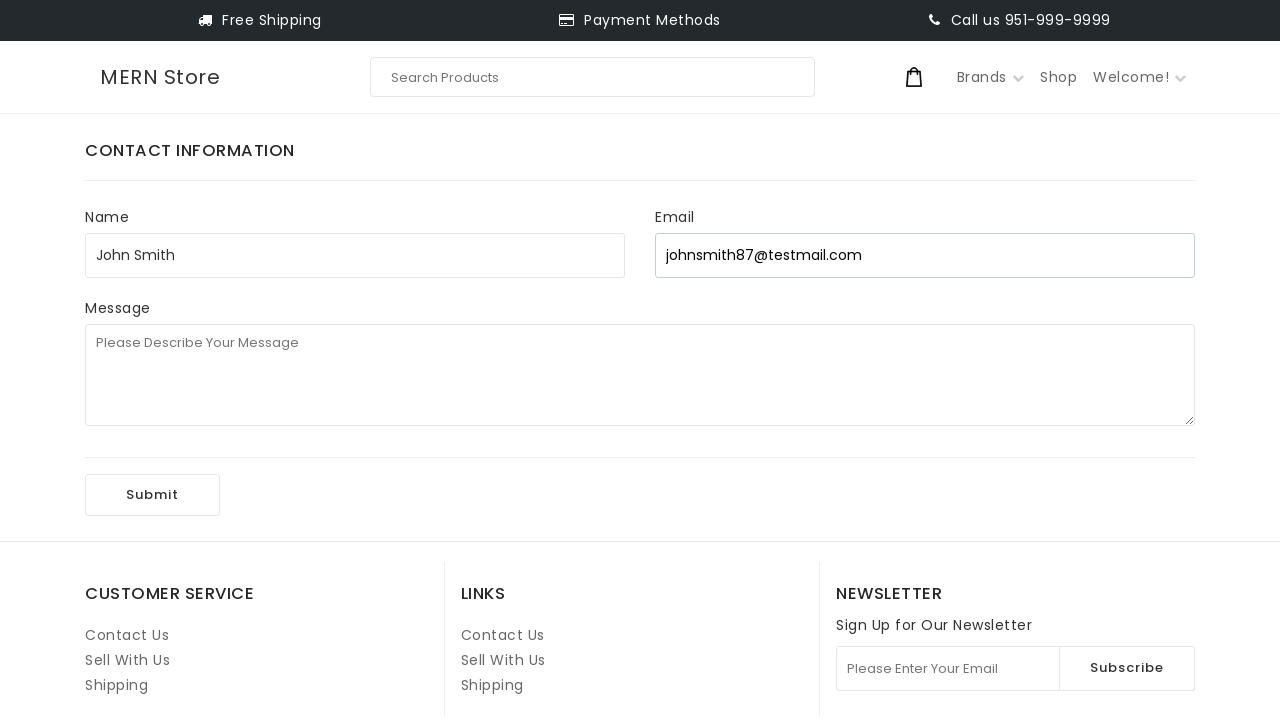

Filled in message field with product inquiry on internal:attr=[placeholder="Please Describe Your Message"i]
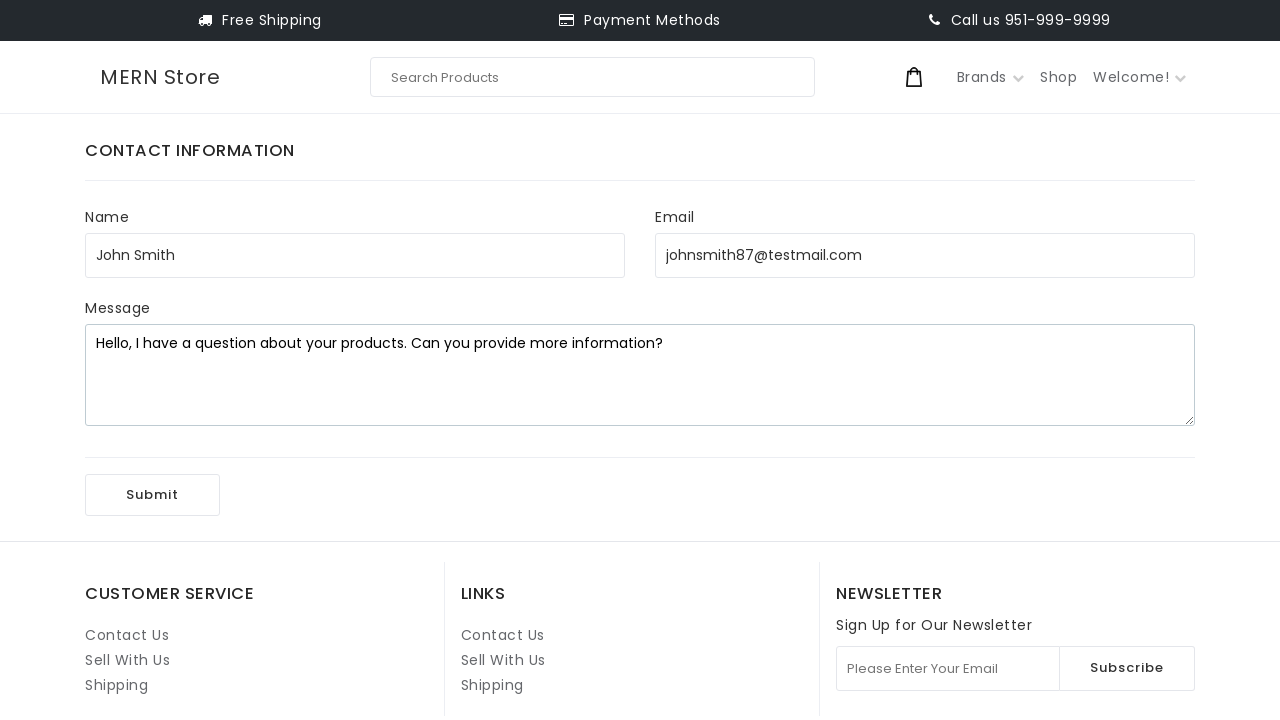

Clicked Submit button to send contact form at (152, 495) on internal:role=button[name="Submit"i]
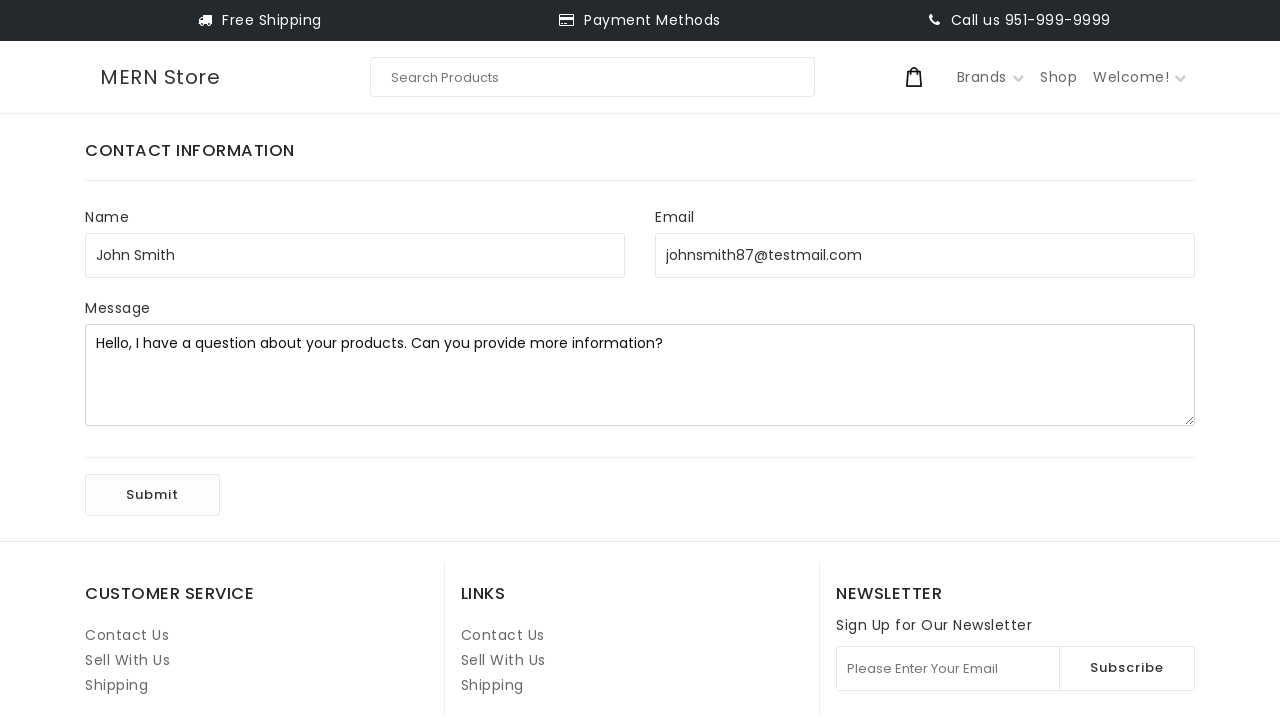

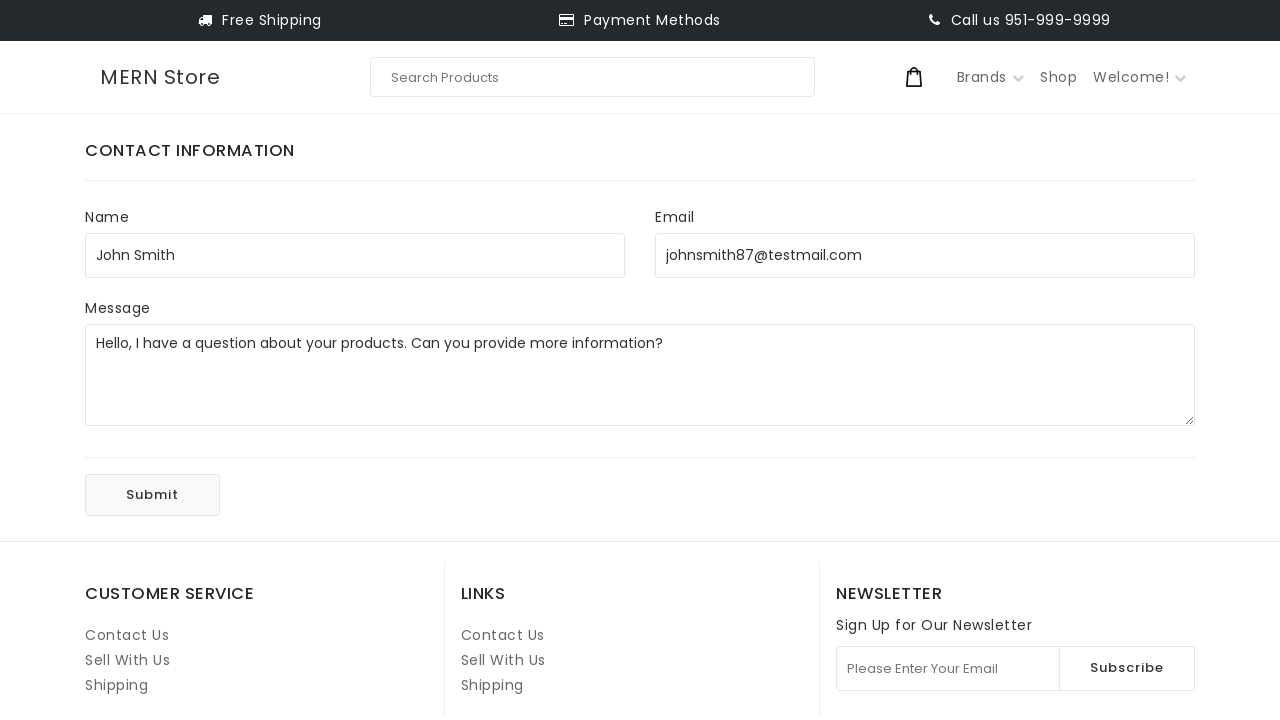